Navigates to a Spotify artist page and waits for it to load, verifying the page content is accessible.

Starting URL: https://open.spotify.com/artist/1LDYdZ0TAovDFvPtQLm6e9

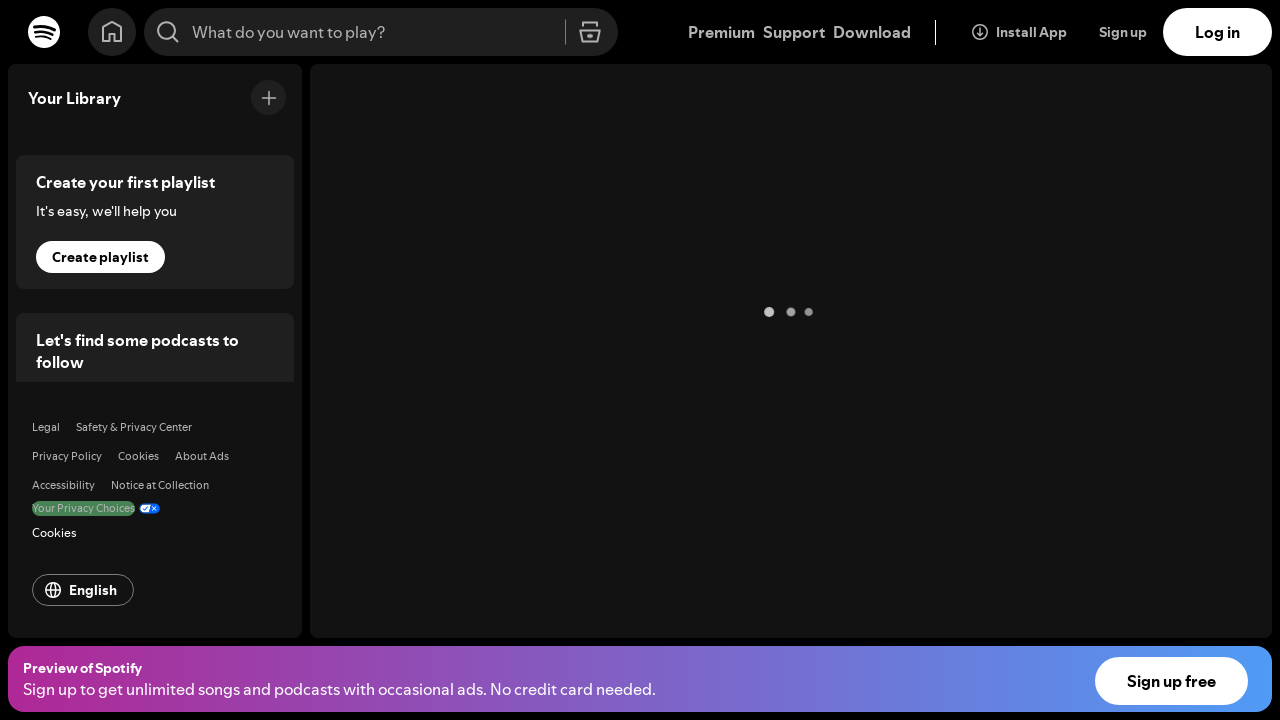

Navigated to Spotify artist page
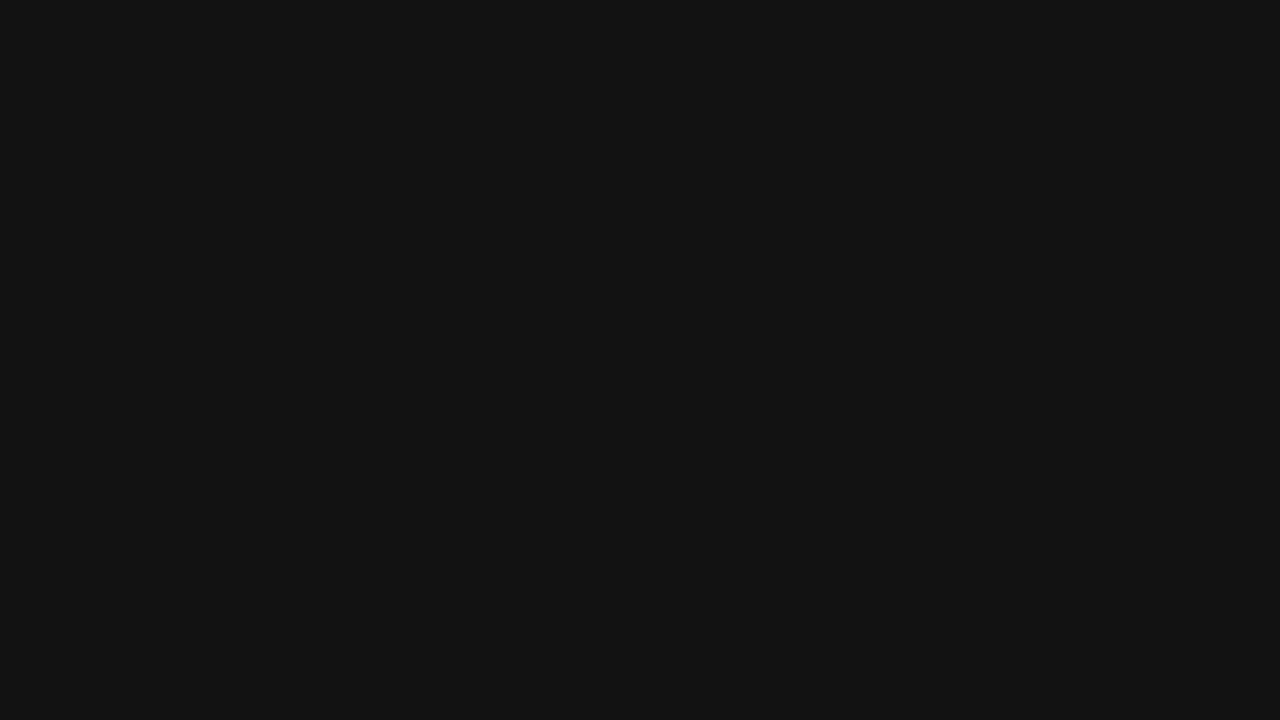

Artist page element appeared
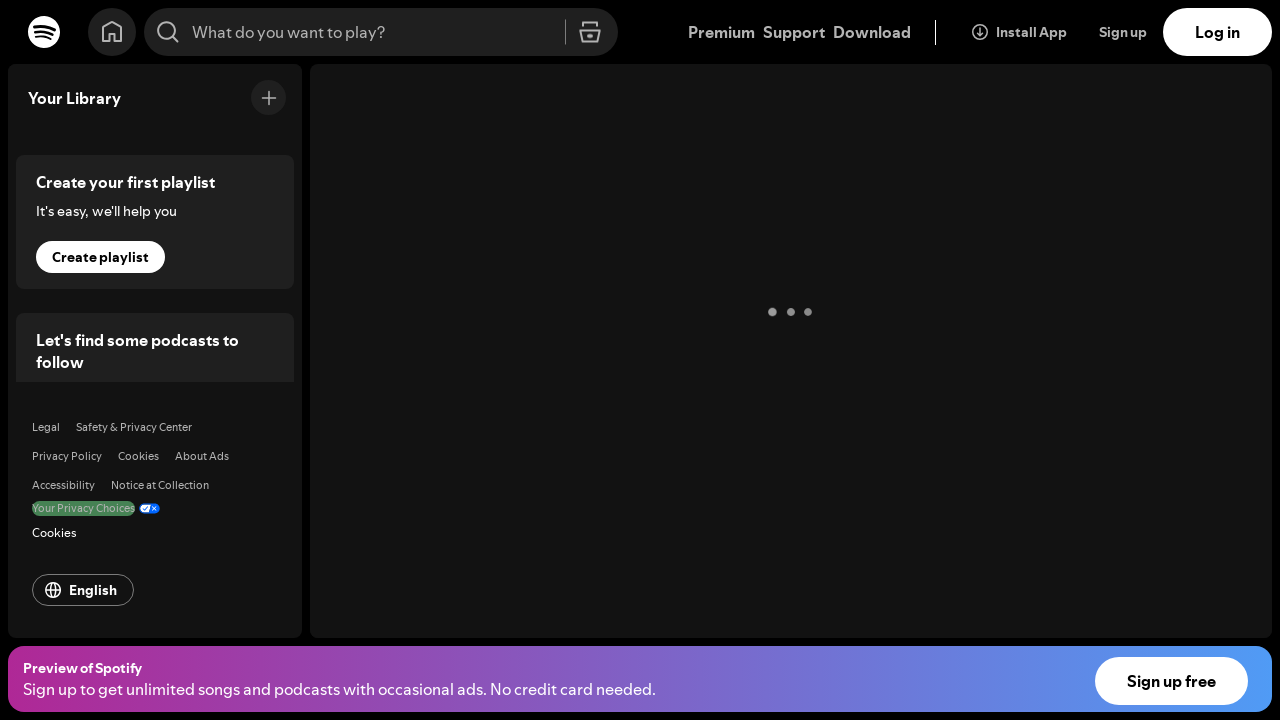

Page title loaded successfully
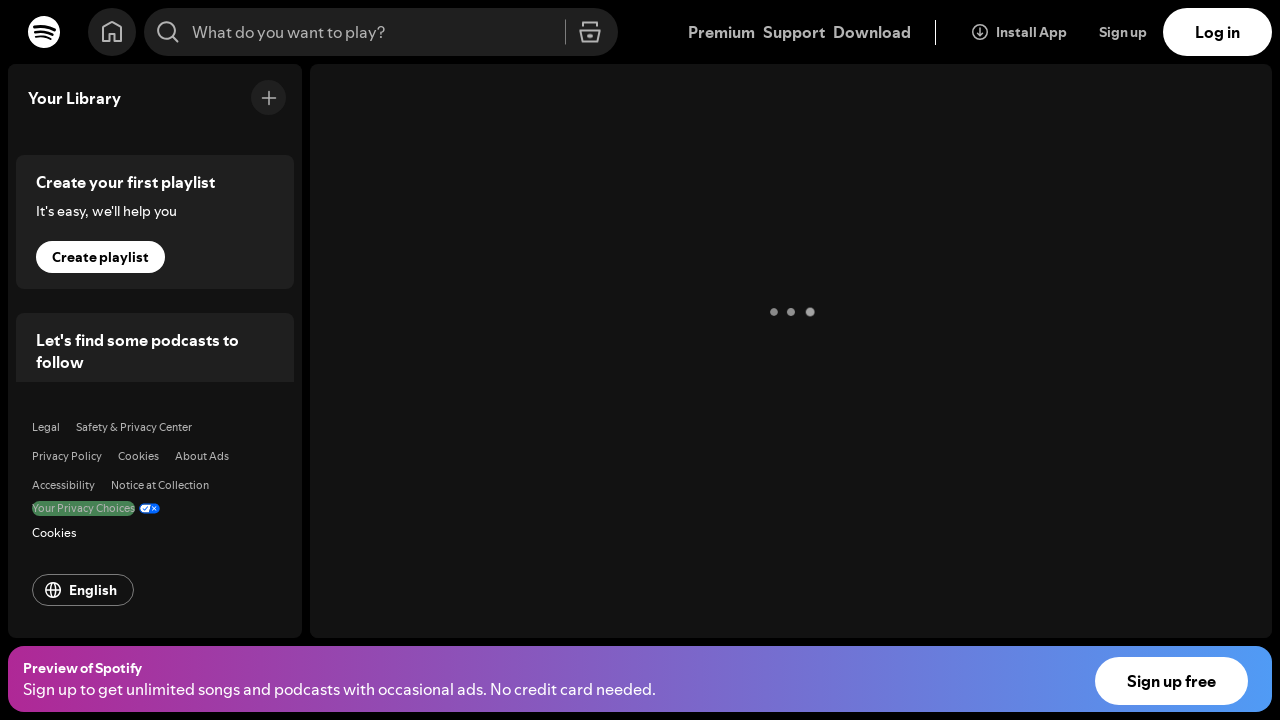

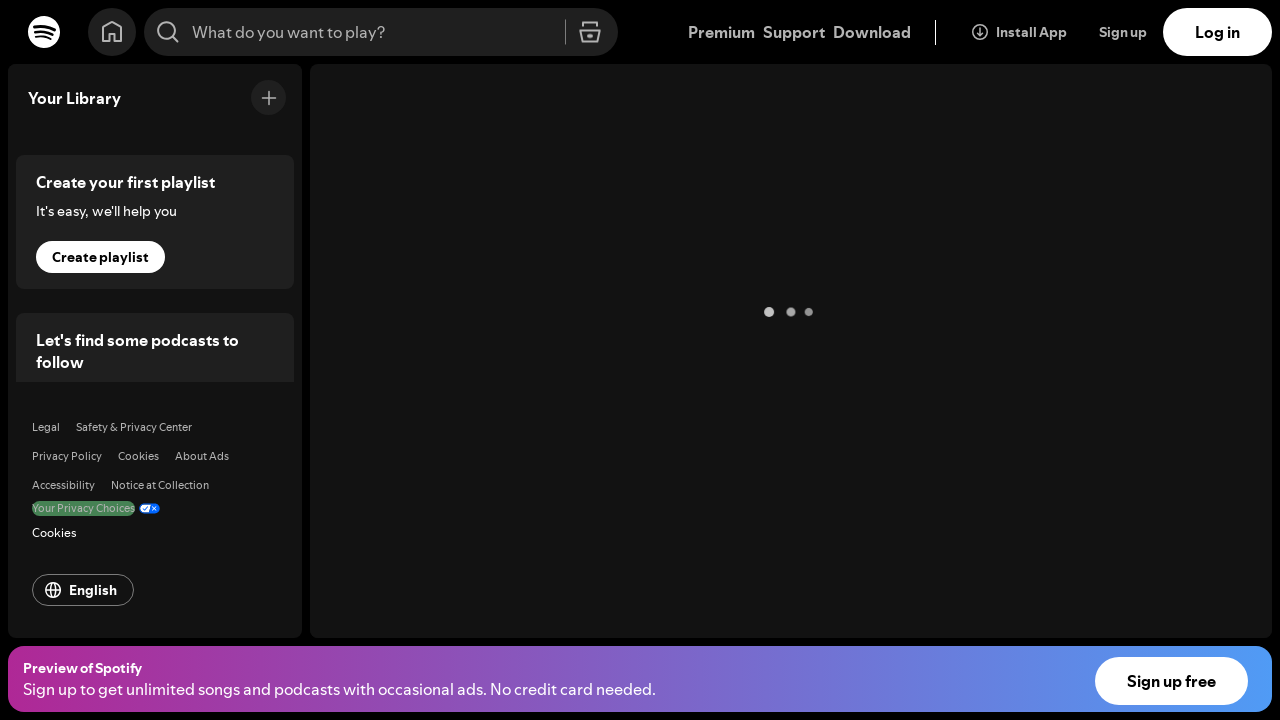